Clicks on the Furniture link

Starting URL: https://www.alibaba.com

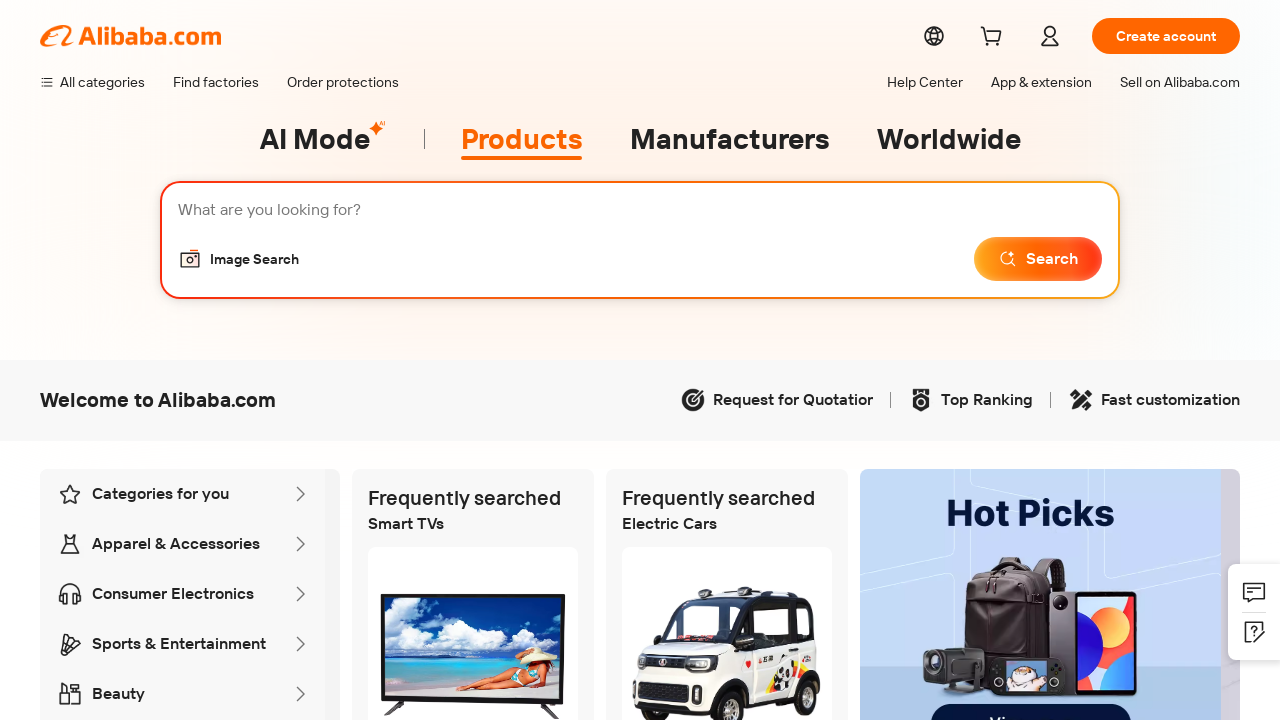

Clicked on the Furniture link at (125, 621) on text=Furniture
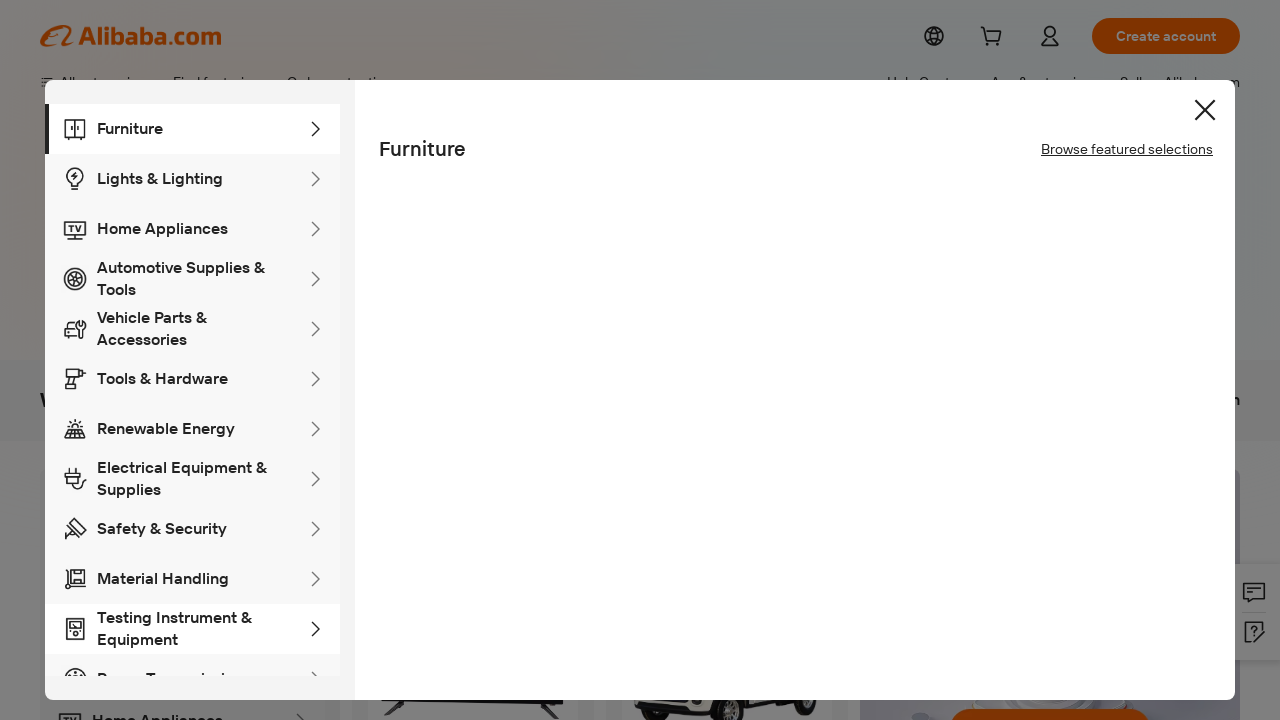

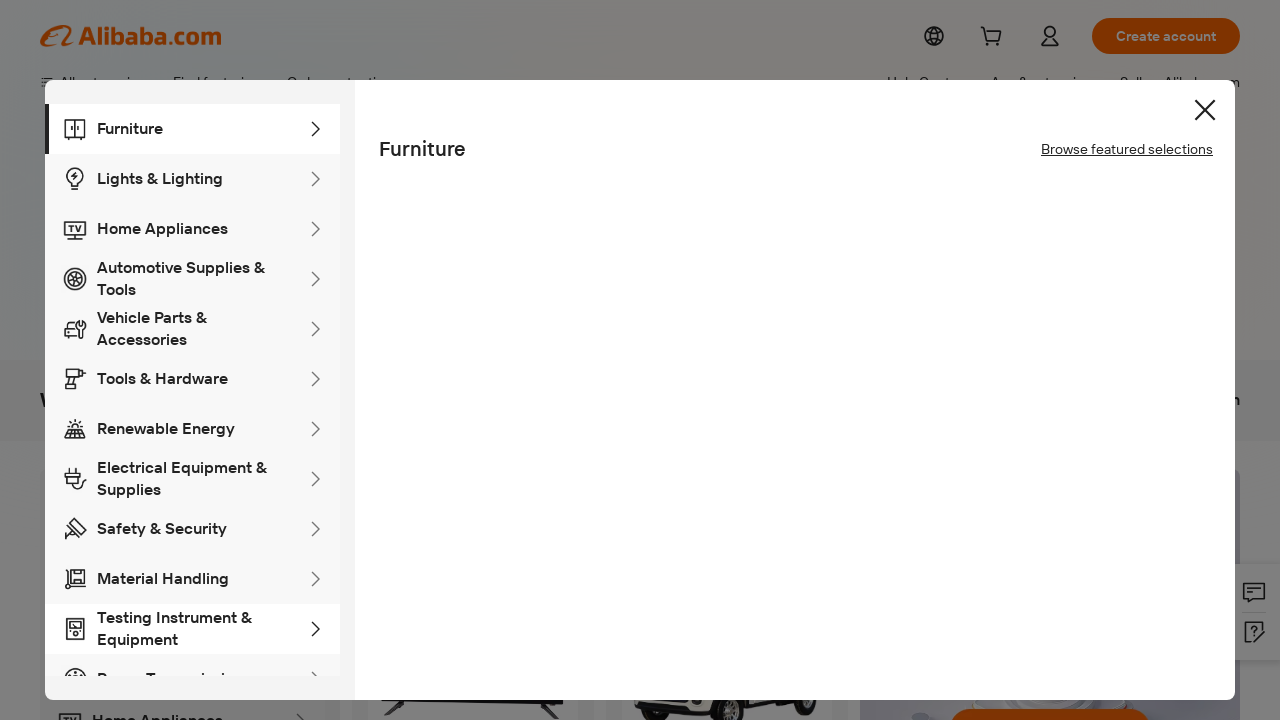